Tests the autosuggest dropdown functionality by typing a partial country name, selecting a matching suggestion from the dropdown list, and verifying the selection was applied correctly

Starting URL: https://rahulshettyacademy.com/dropdownsPractise/

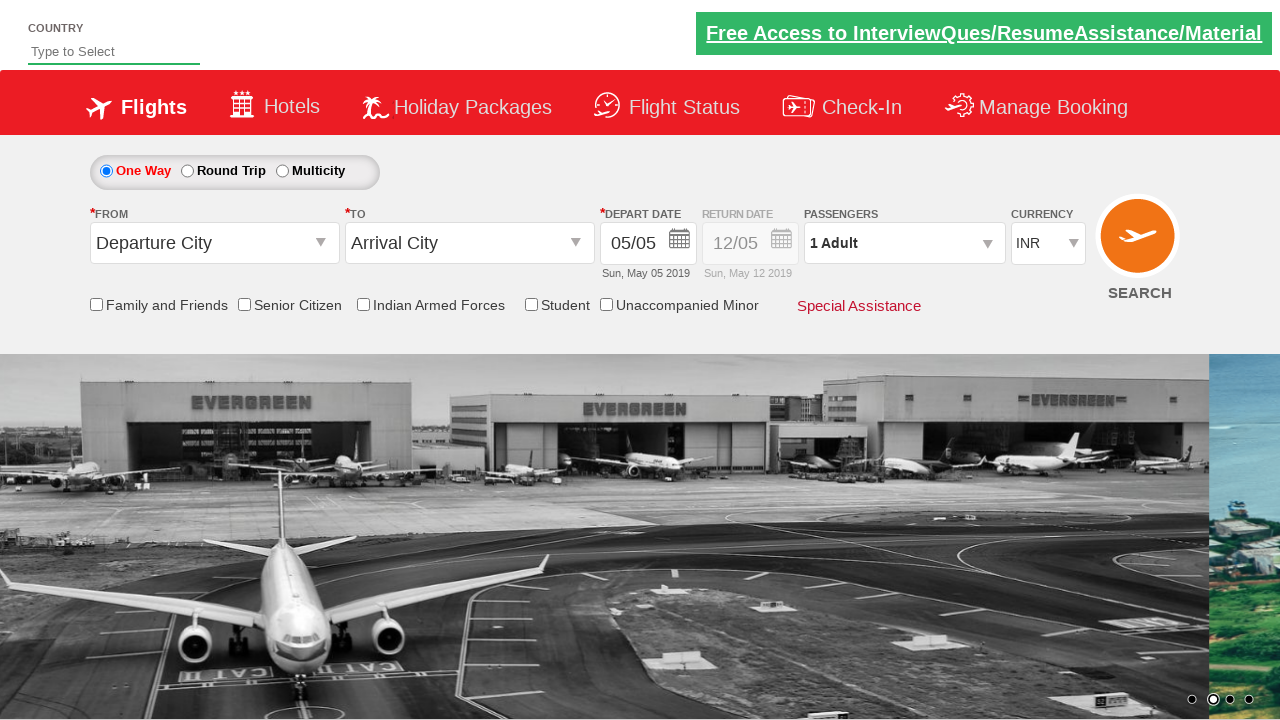

Typed 'ind' in autosuggest field to trigger dropdown on #autosuggest
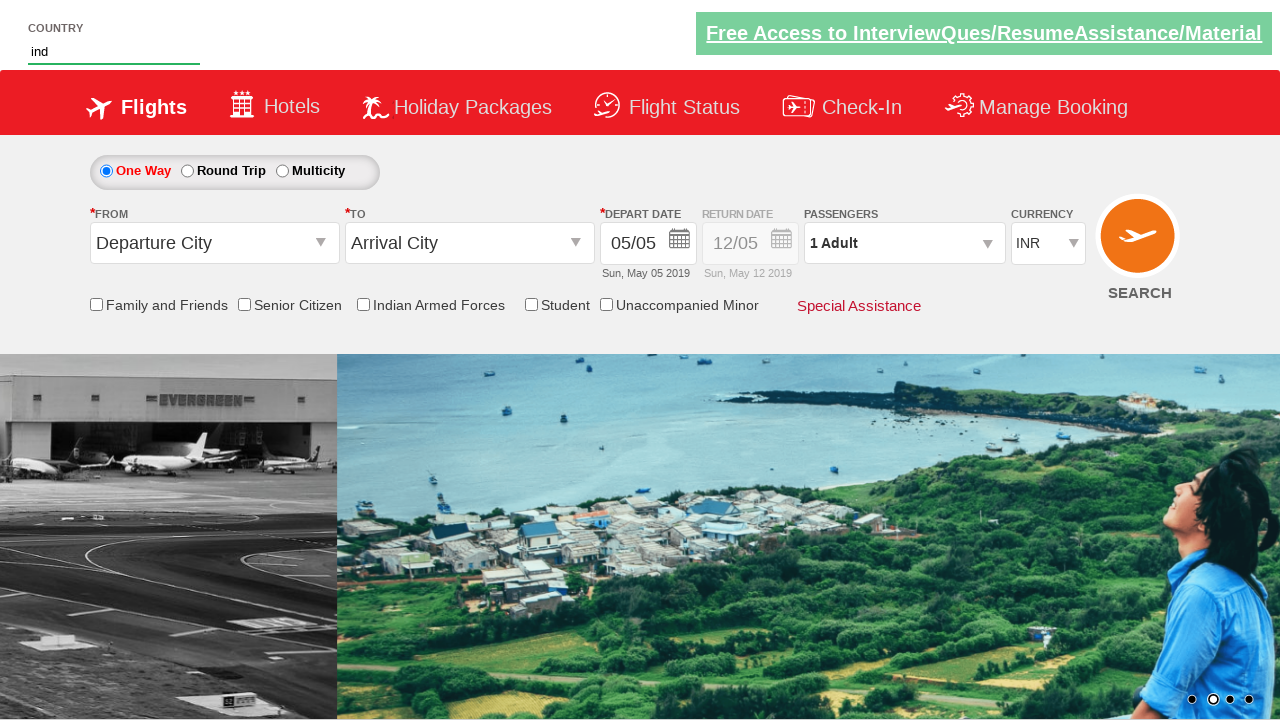

Autosuggest dropdown suggestions appeared
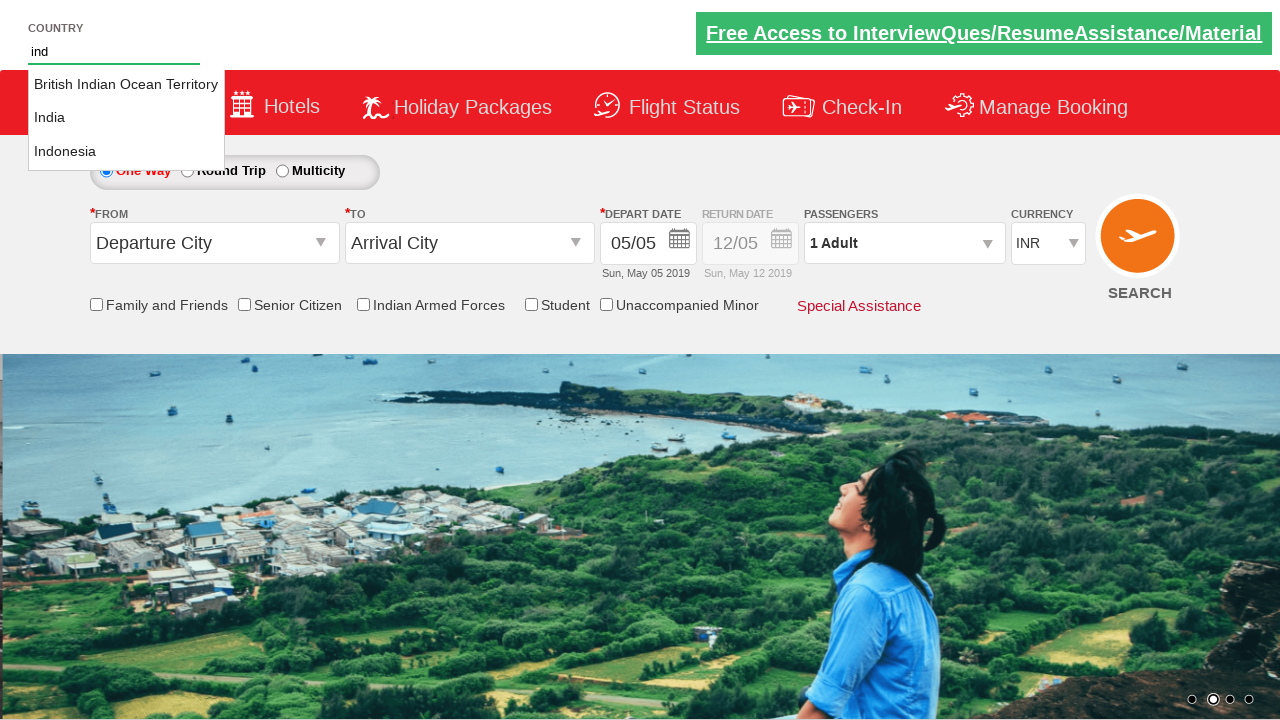

Selected 'India' from the autosuggest dropdown at (126, 118) on xpath=//li[@class='ui-menu-item']/a[text()='India']
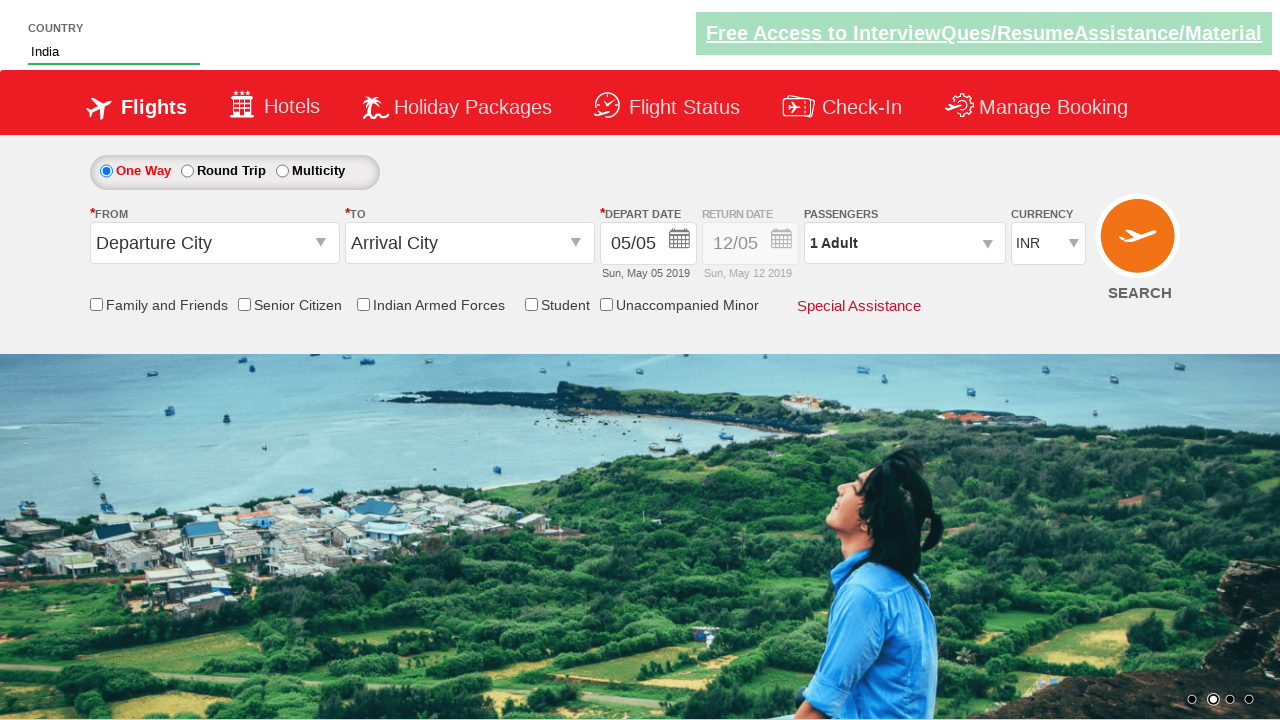

Verified that 'India' was successfully selected in the autosuggest field
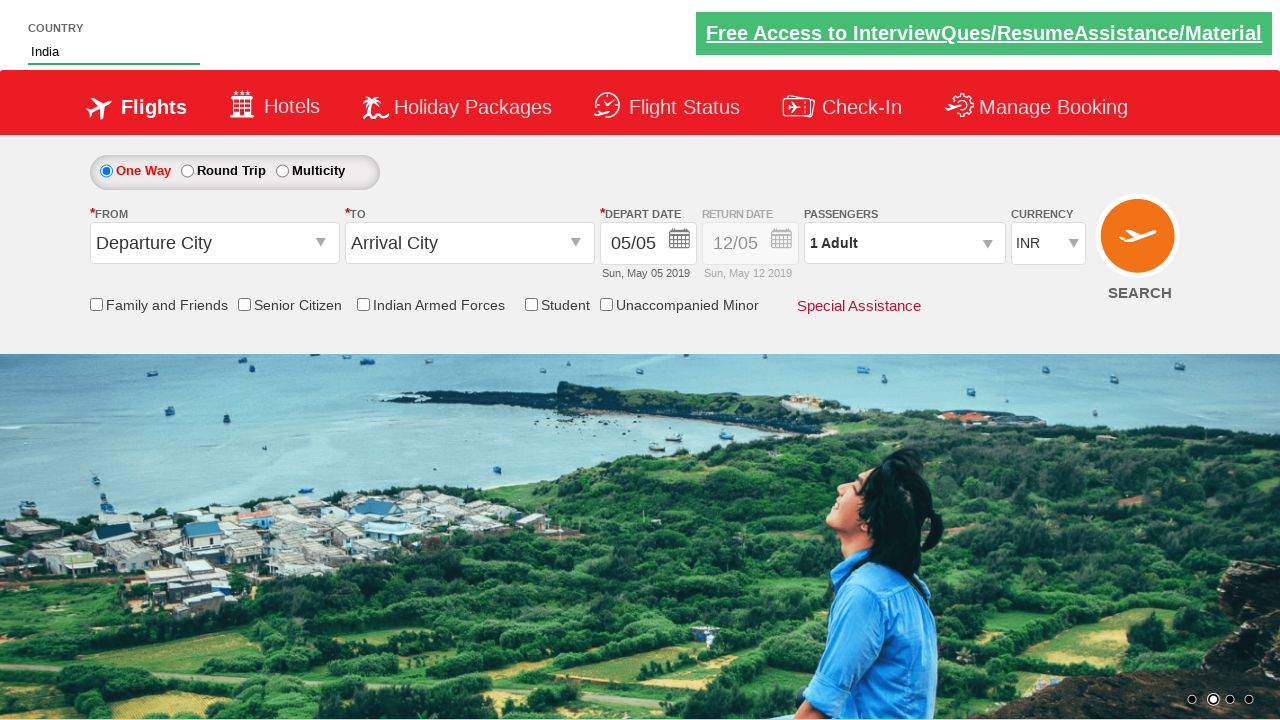

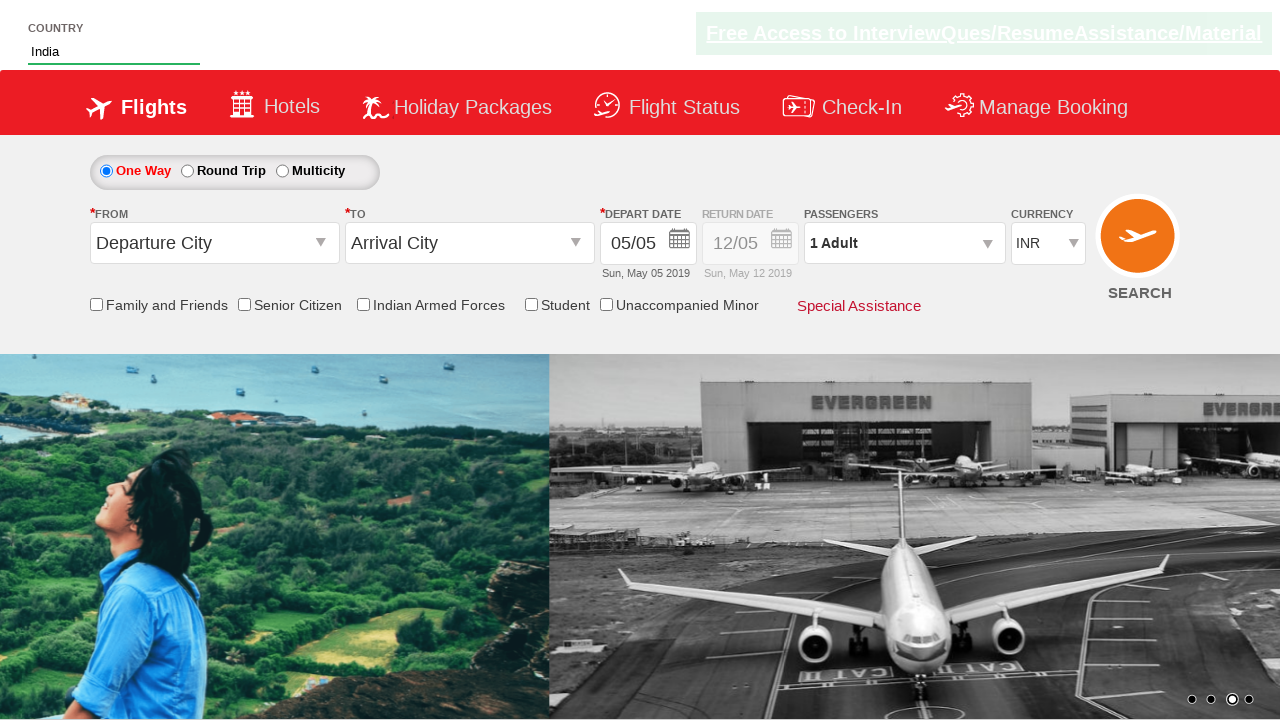